Tests login form validation with username containing special character "Ruben123&" expecting validation error

Starting URL: https://elenarivero.github.io/examen/index.html

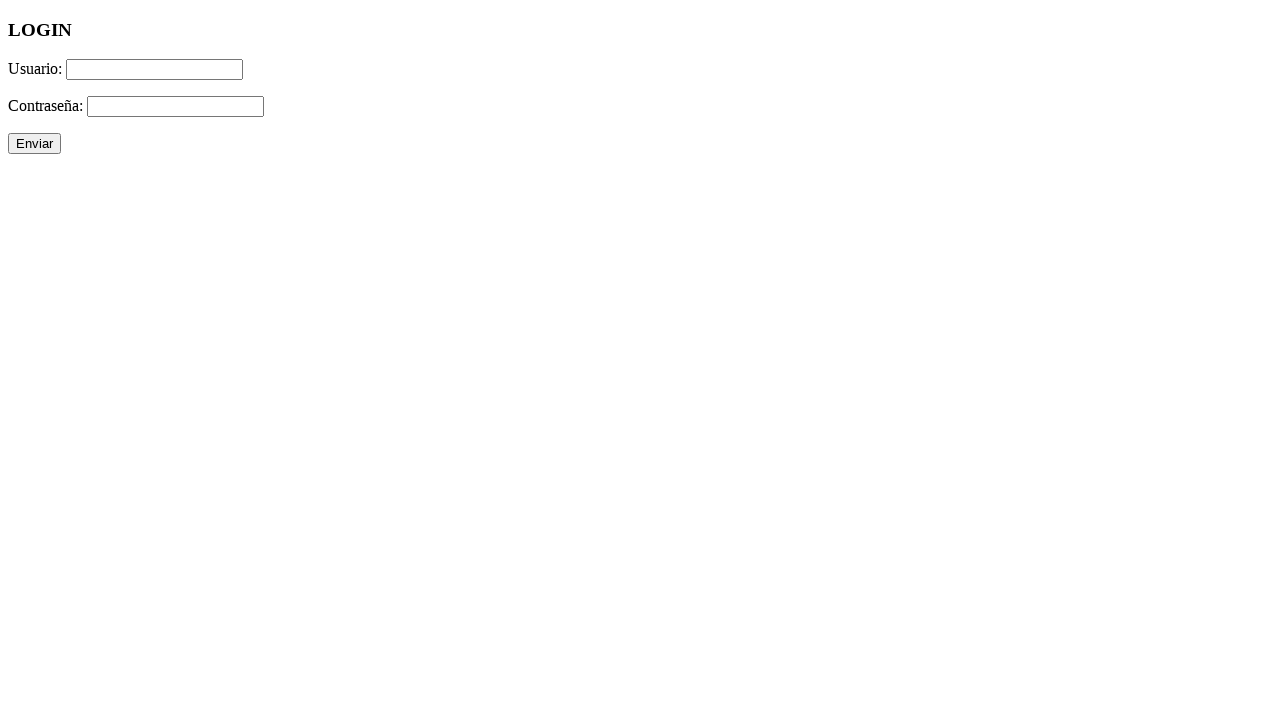

Filled username field with 'Ruben123&' containing special character on #usuario
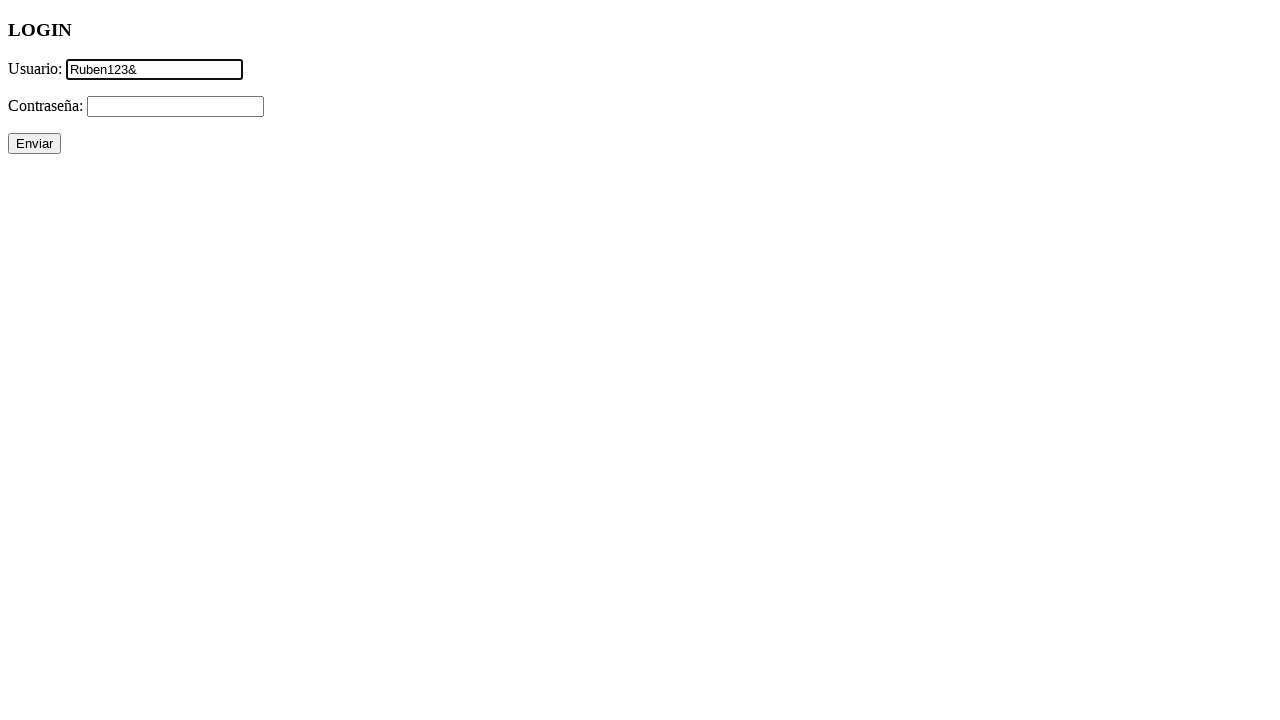

Filled password field with 'Contra123!' on #password
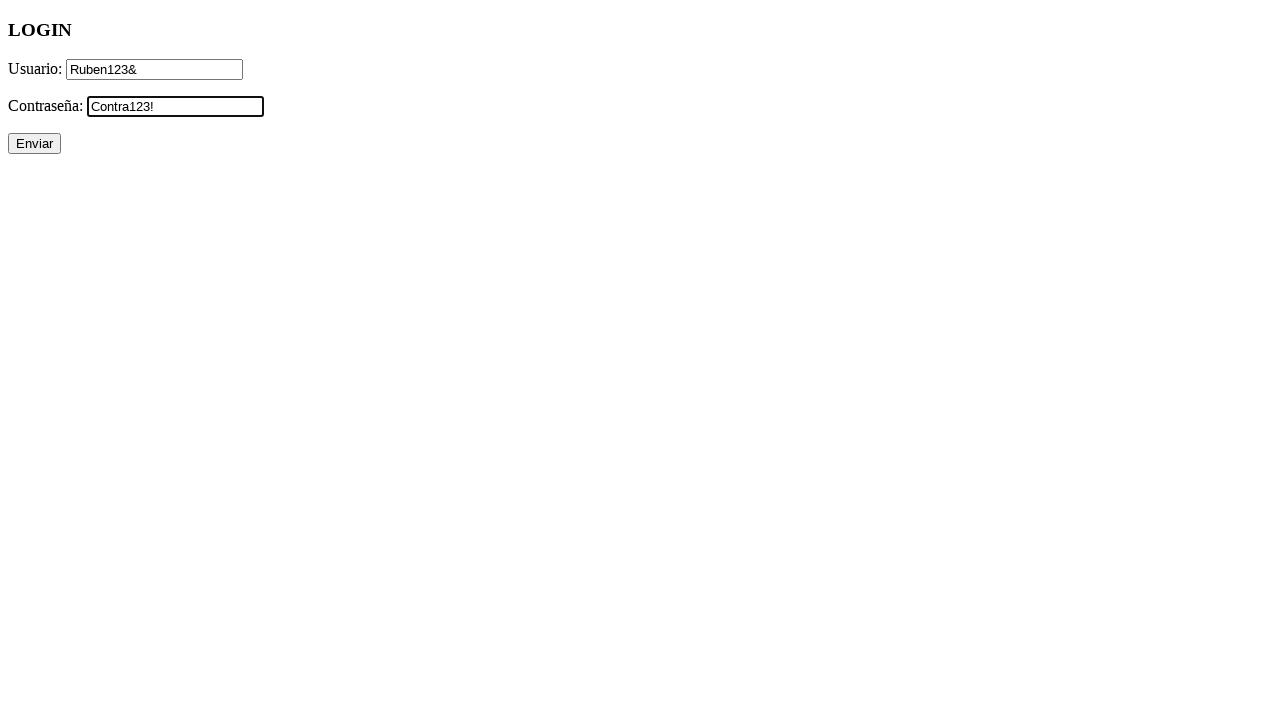

Clicked submit button to attempt login at (34, 144) on #enviar
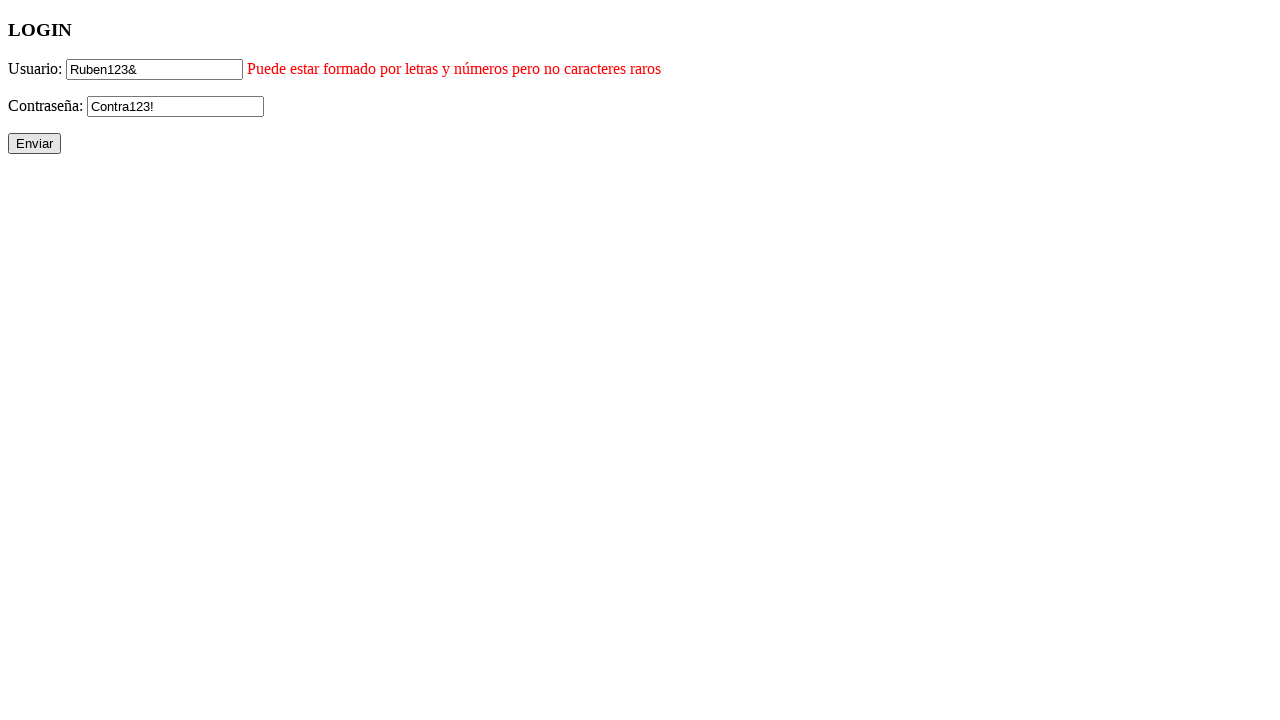

Validation error message appeared as expected
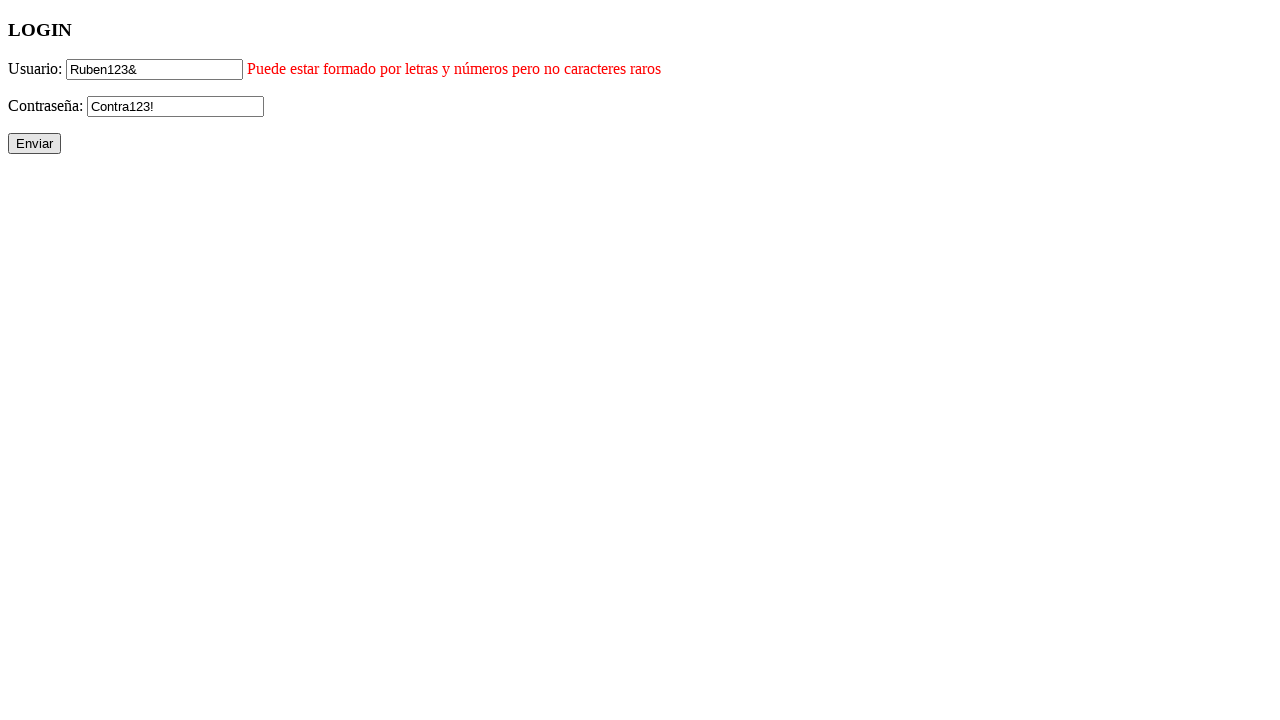

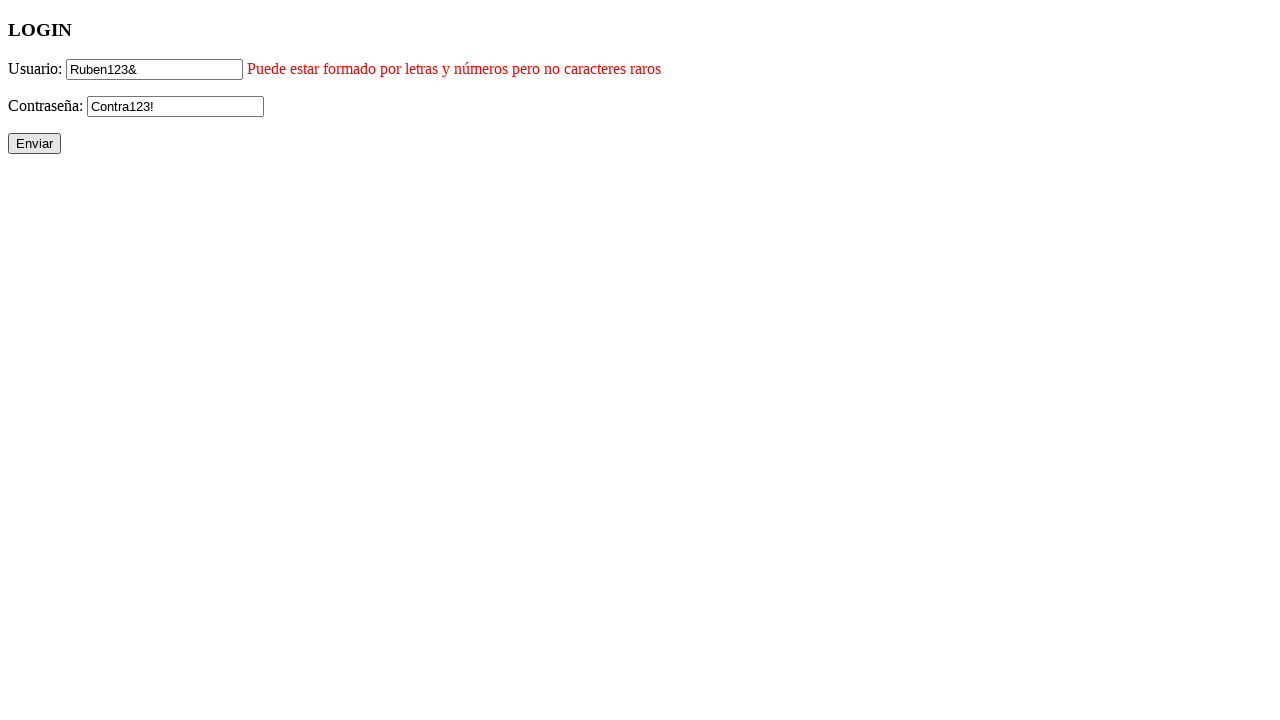